Tests auto-suggestive dropdown functionality by typing a partial country name, waiting for suggestions to appear, and selecting a specific country from the dropdown list

Starting URL: https://rahulshettyacademy.com/dropdownsPractise/

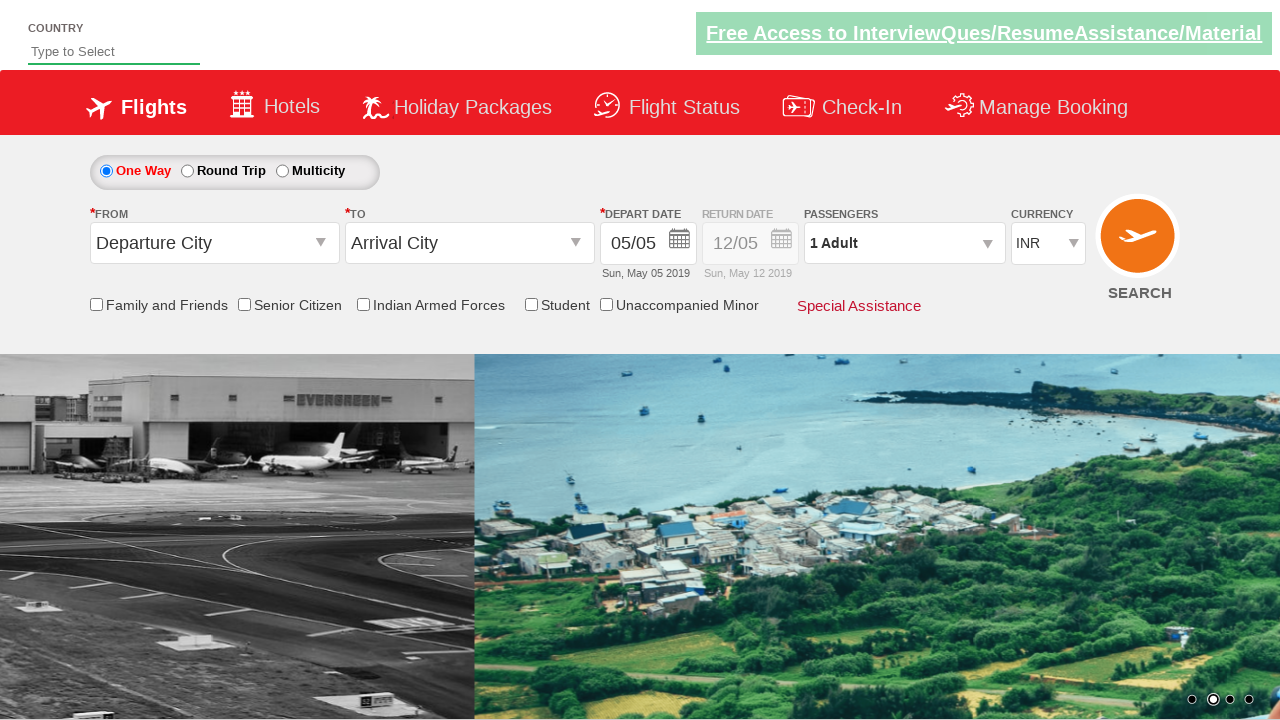

Typed 'Ind' in auto-suggest field to trigger dropdown on #autosuggest
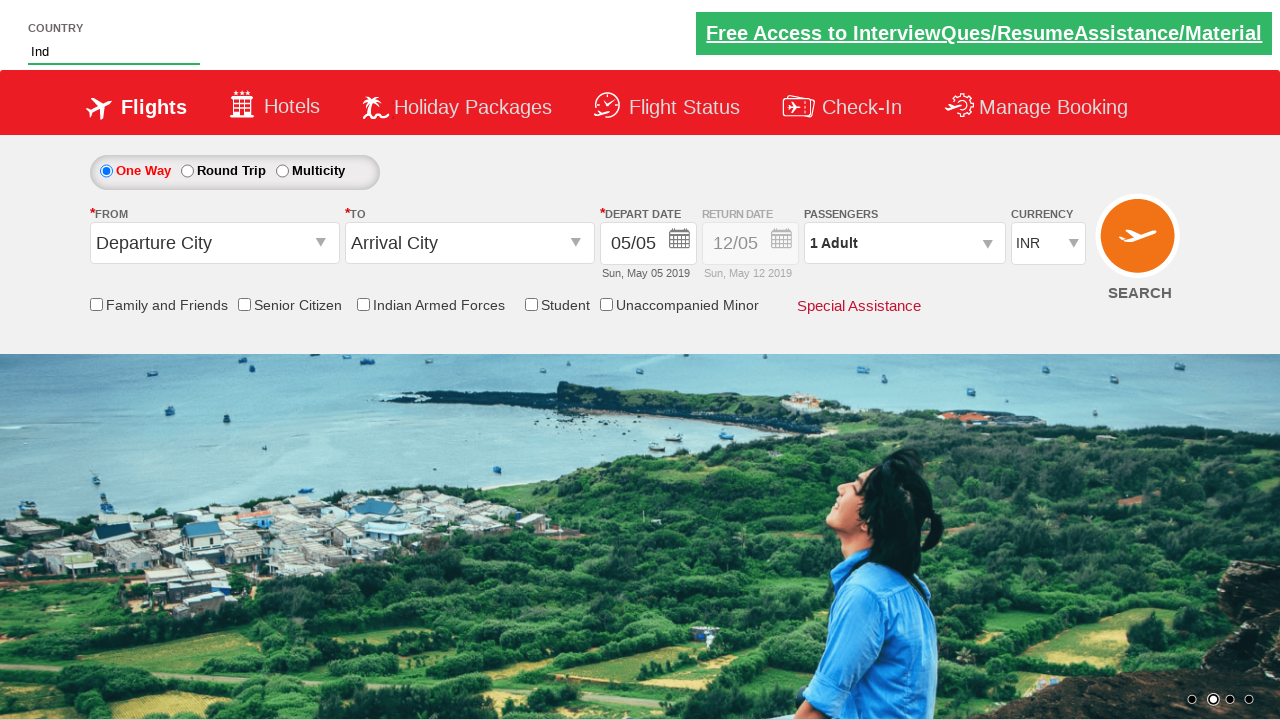

Auto-suggest dropdown options appeared
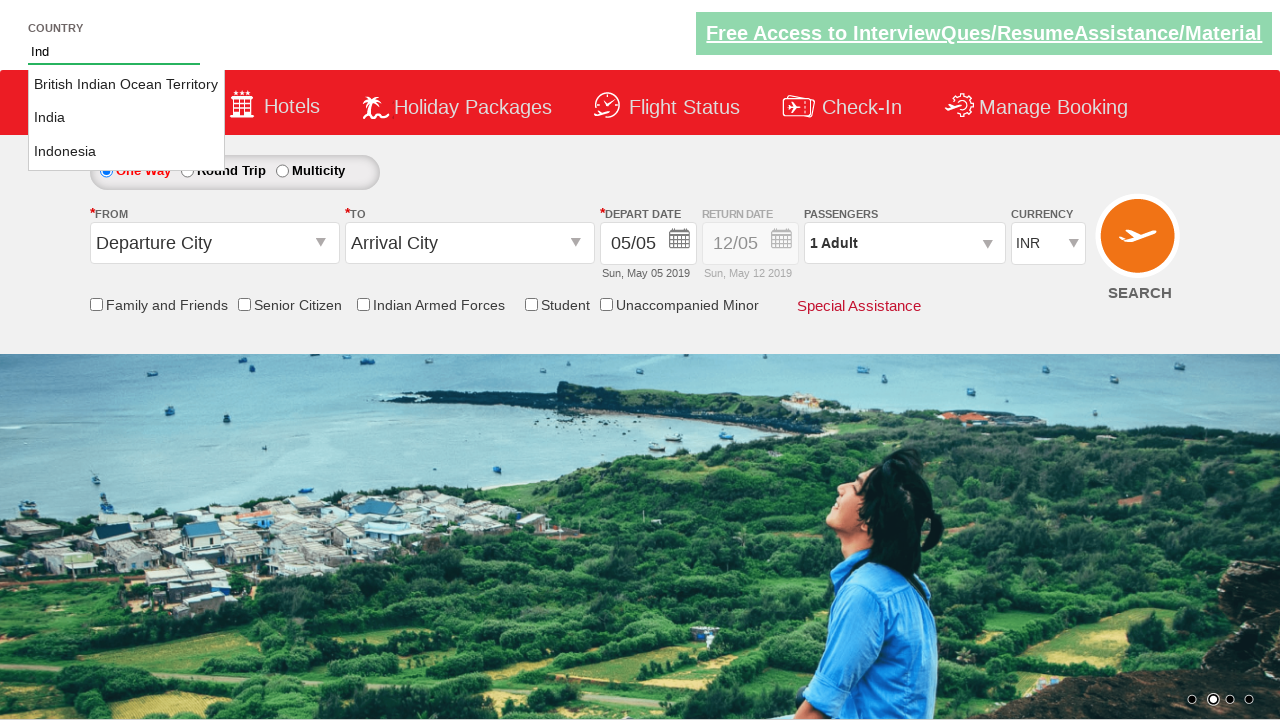

Located all country suggestion items in dropdown
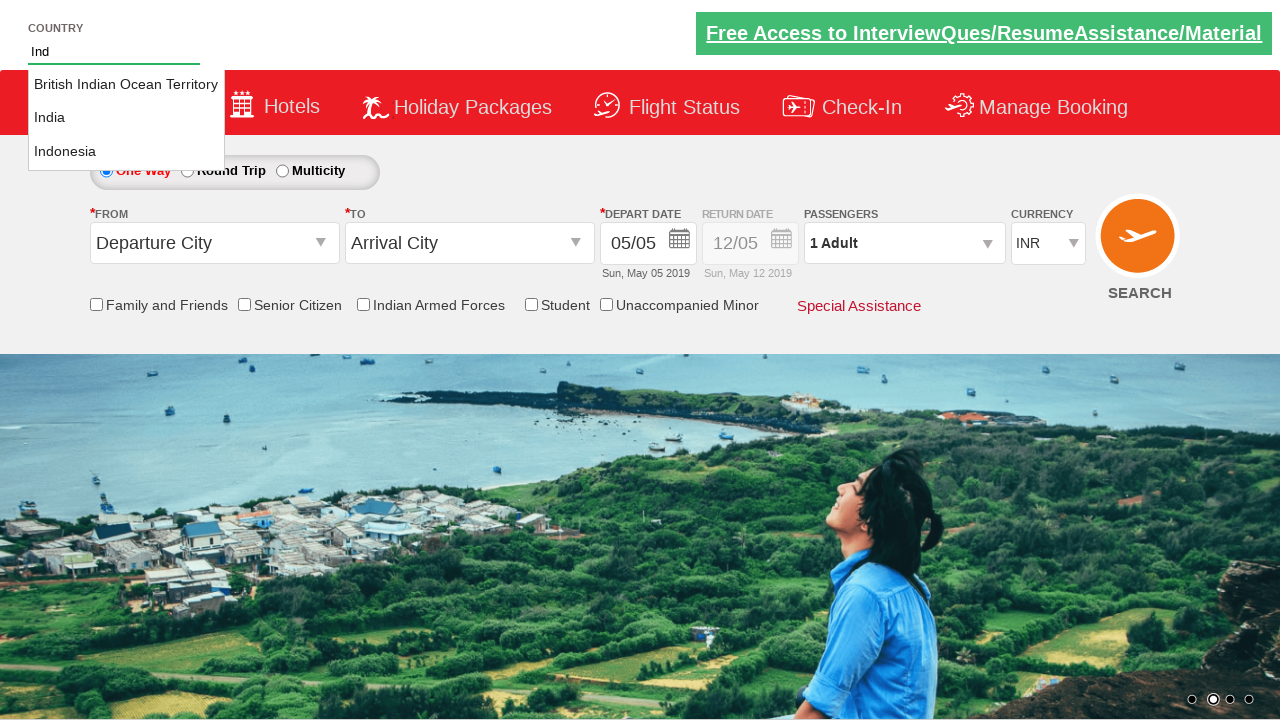

Found 3 country suggestions in dropdown
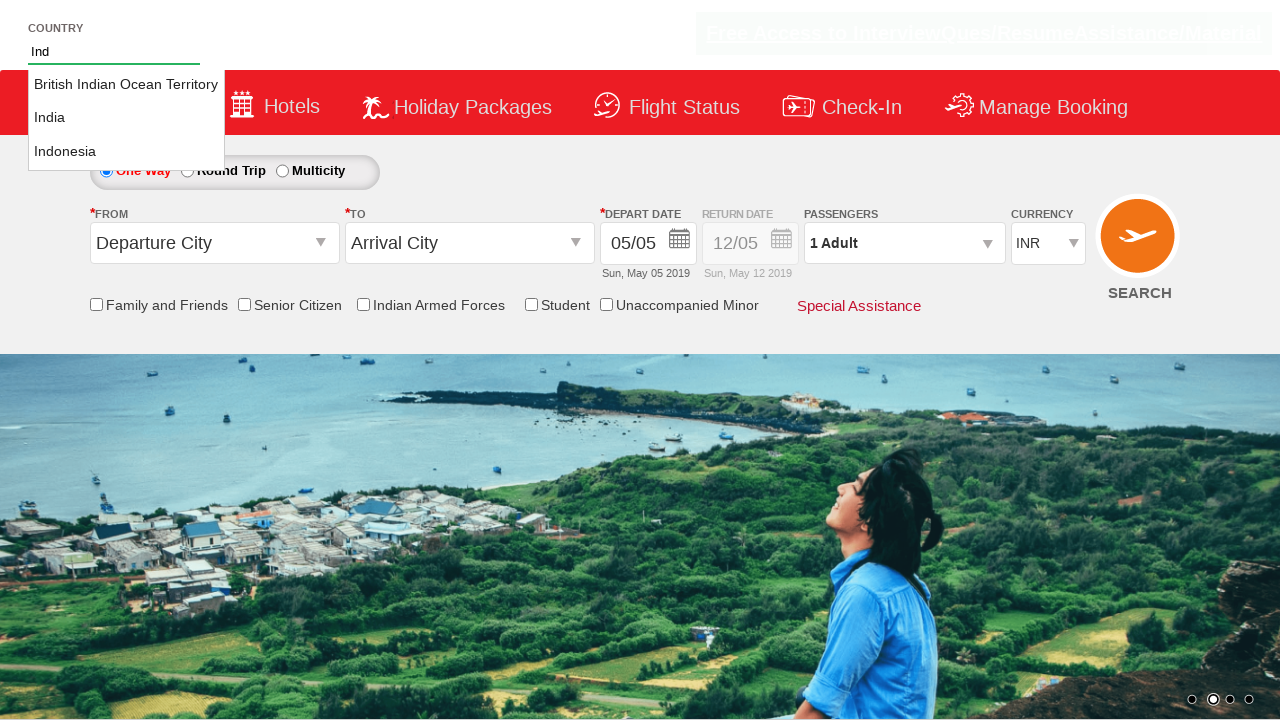

Selected 'India' from dropdown suggestions at (126, 118) on li.ui-menu-item a >> nth=1
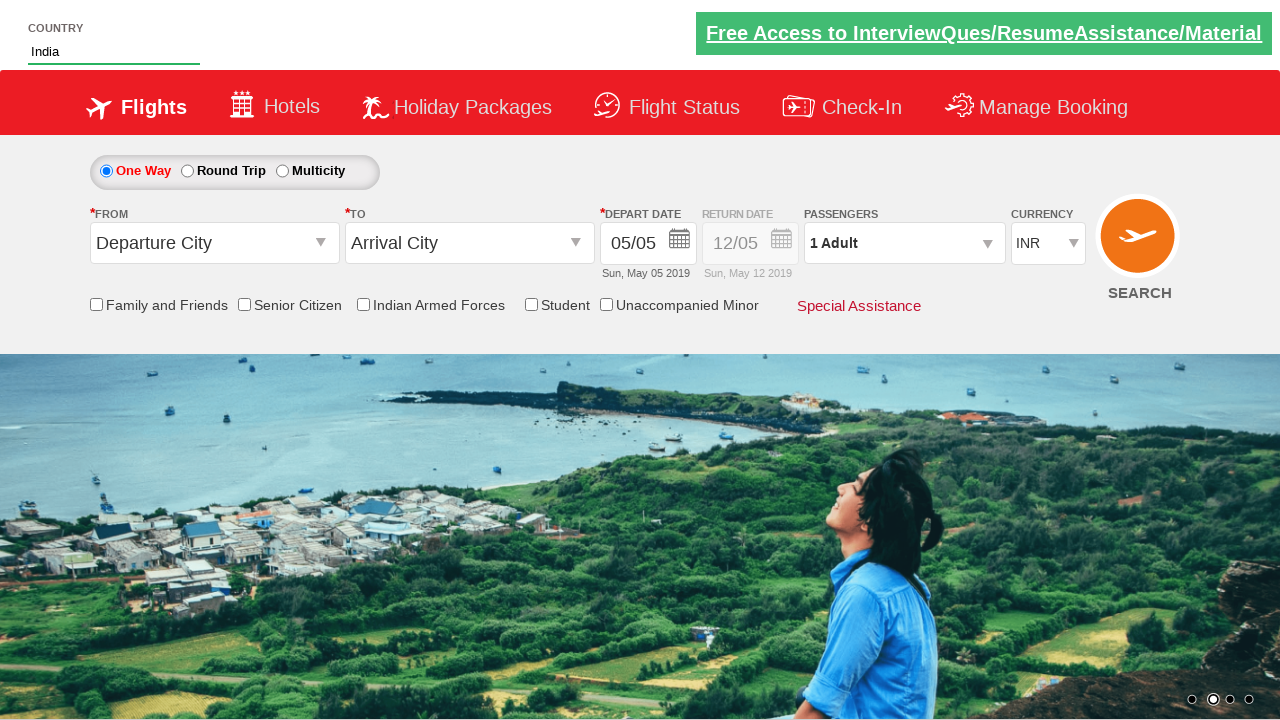

Verified that 'India' was selected in the auto-suggest field
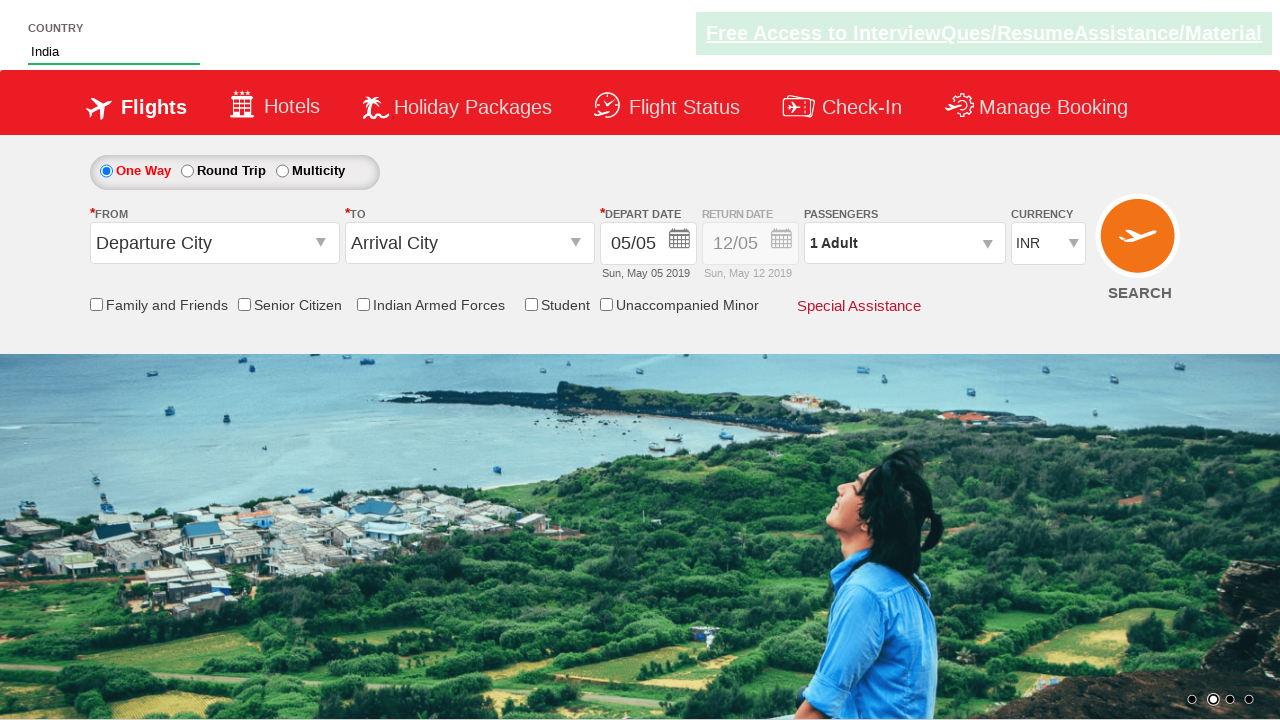

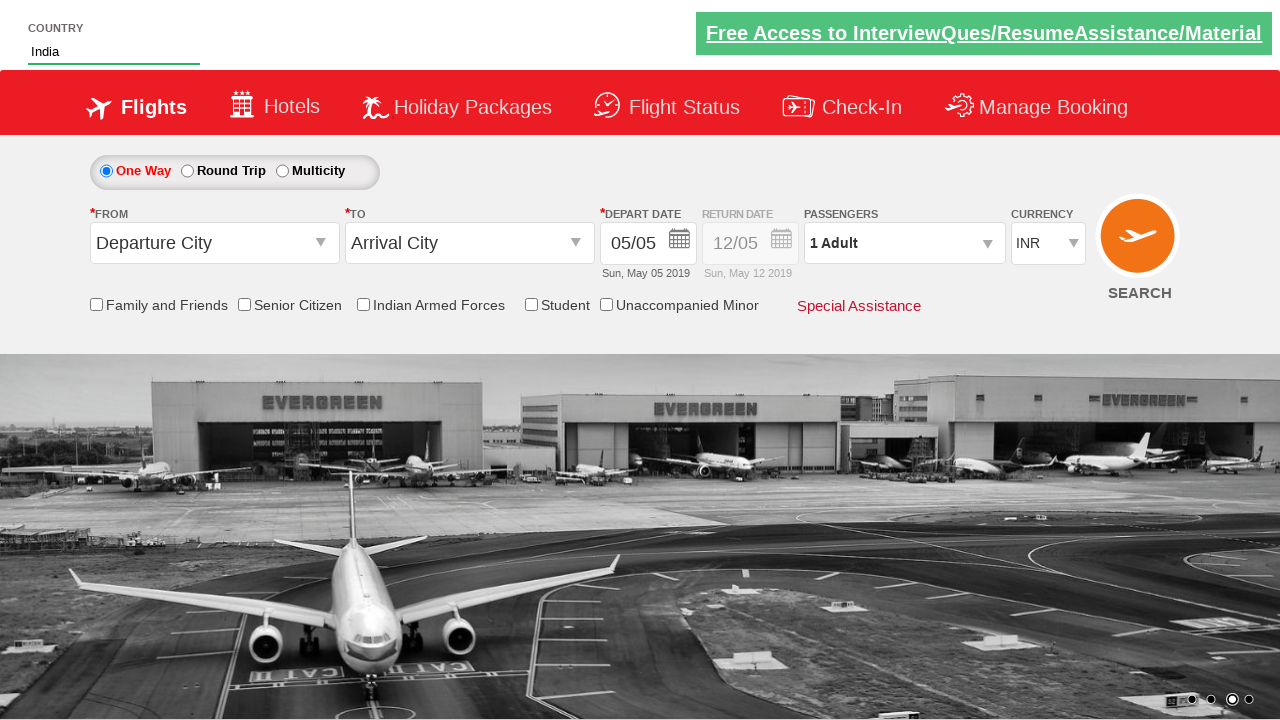